Tests CNPJ generation without mask formatting by selecting no punctuation option and verifying the generated CNPJ format

Starting URL: https://www.4devs.com.br/gerador_de_cnpj

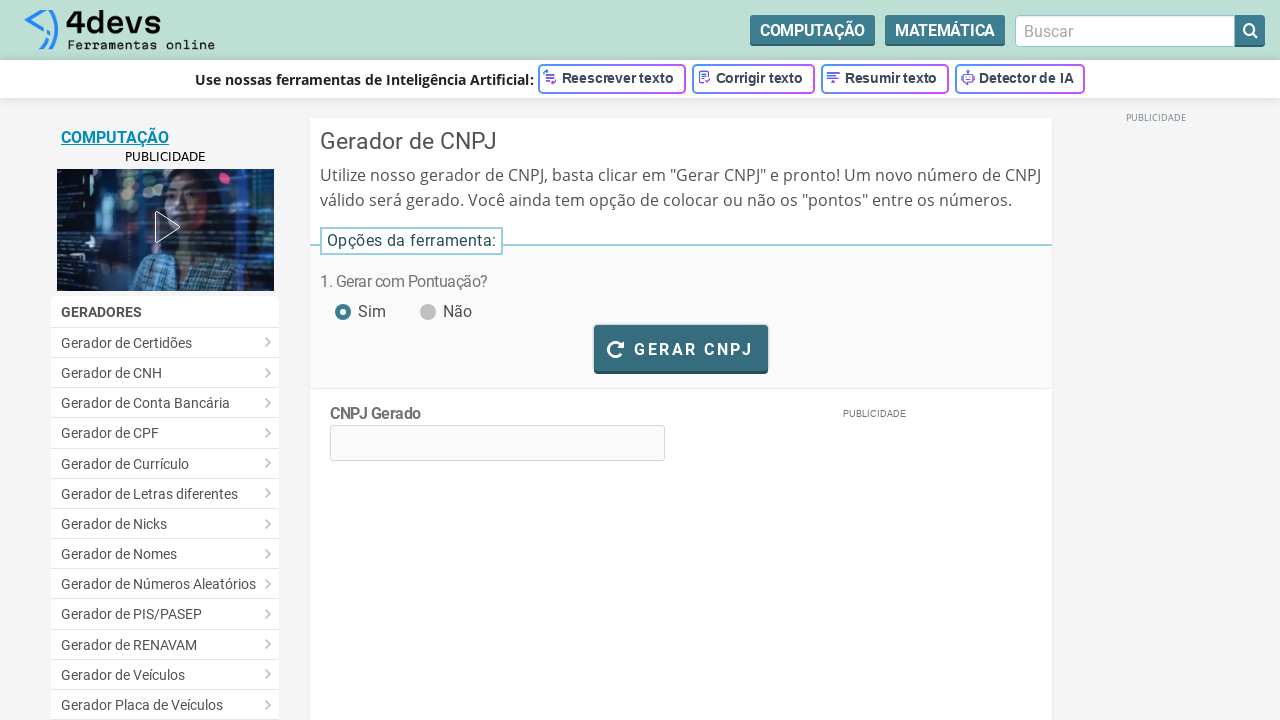

Clicked option to generate CNPJ without punctuation at (426, 301) on #pontuacao_nao
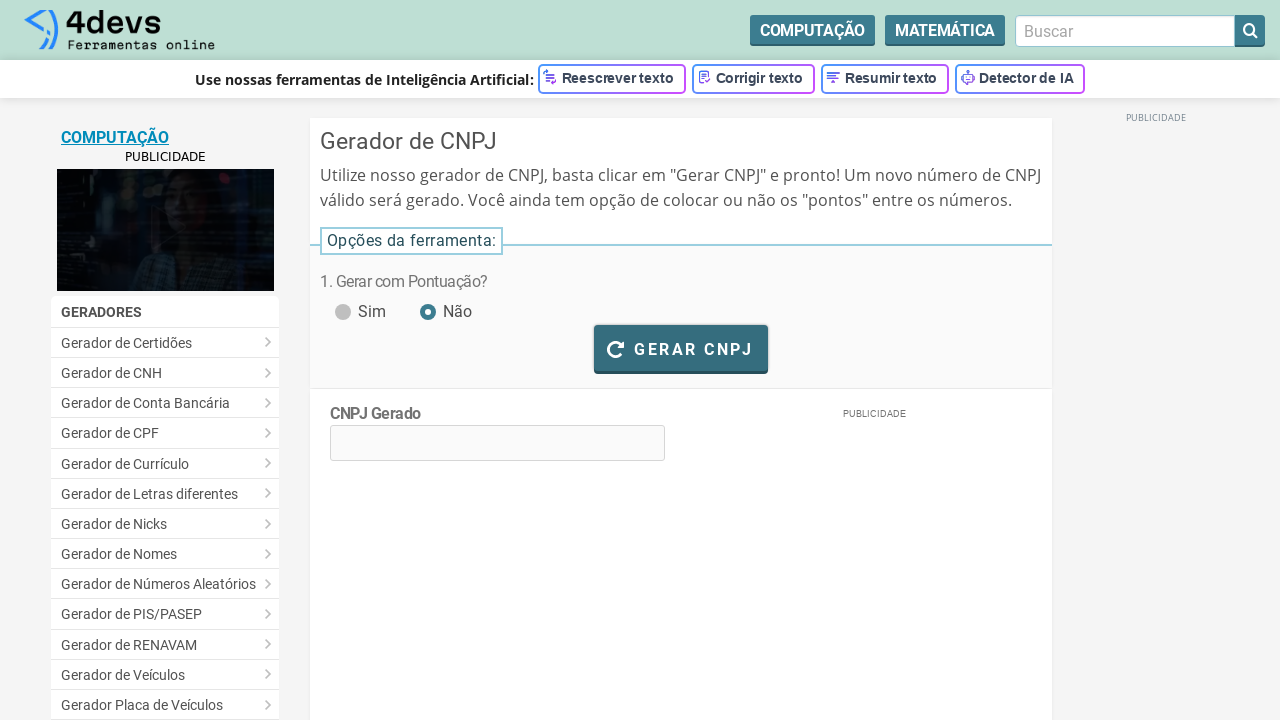

Clicked button to generate CNPJ at (681, 348) on #bt_gerar_cnpj
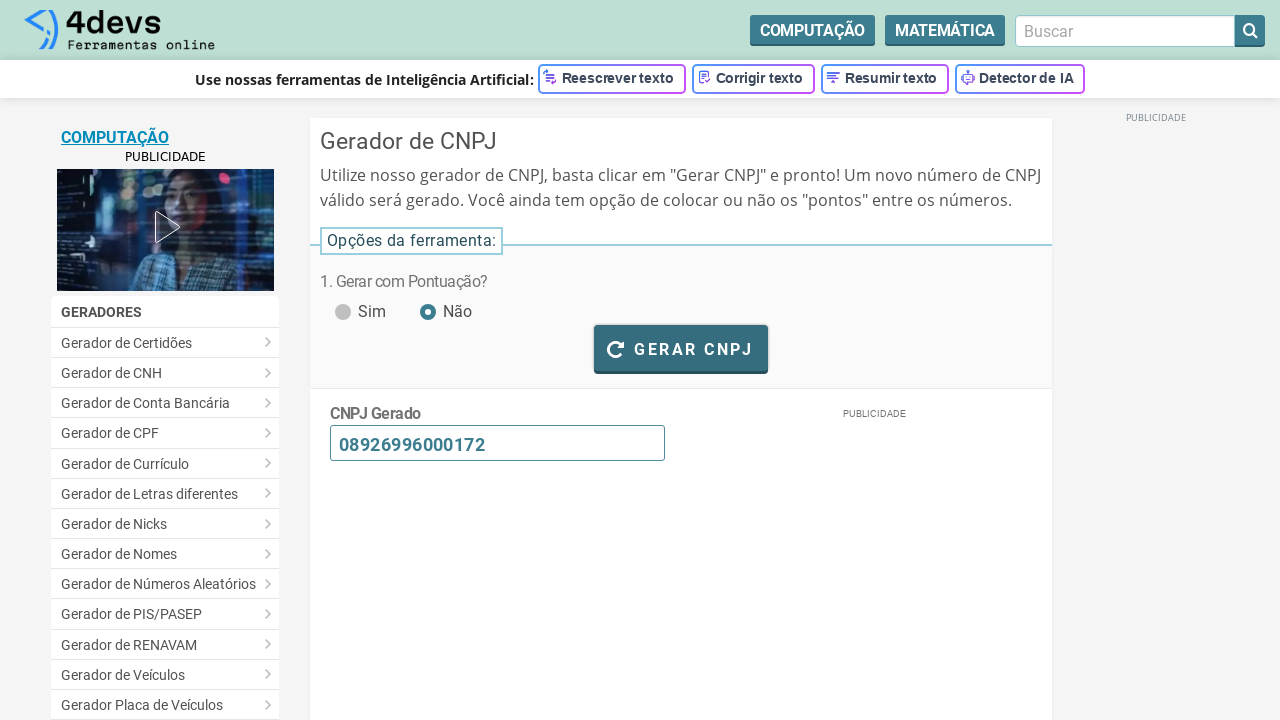

Waited for CNPJ generation to complete
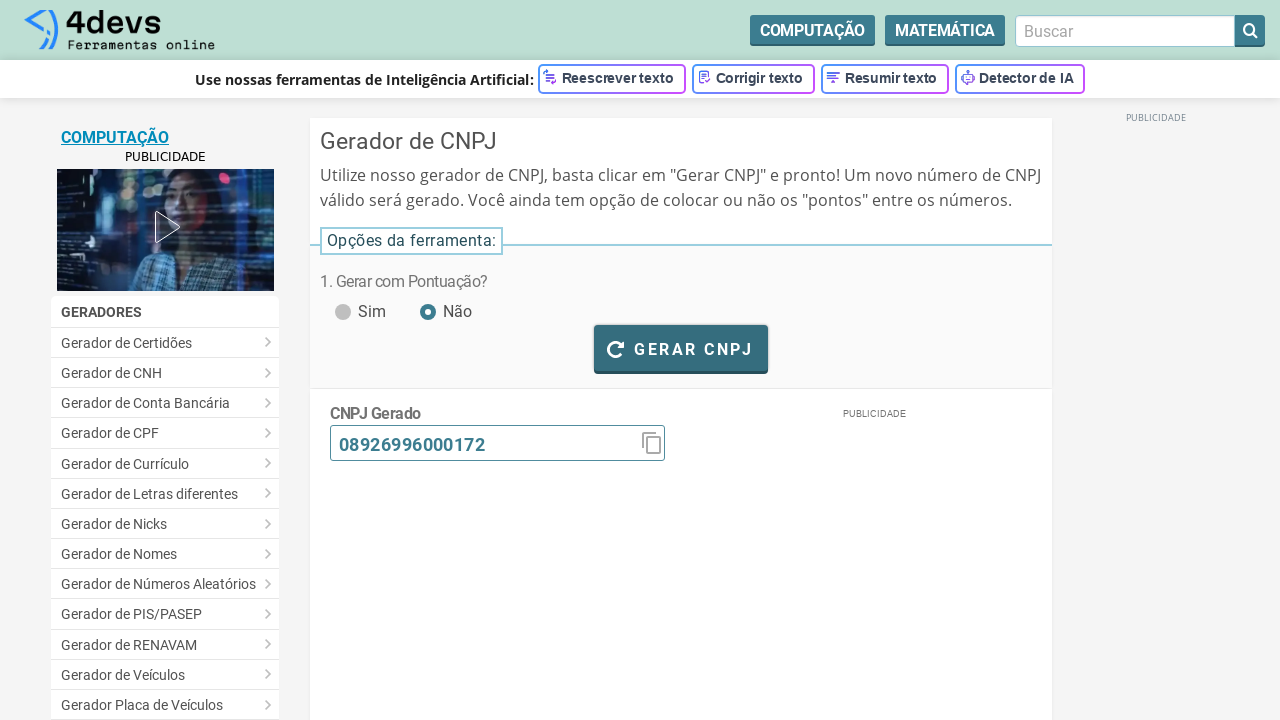

Retrieved generated CNPJ text content
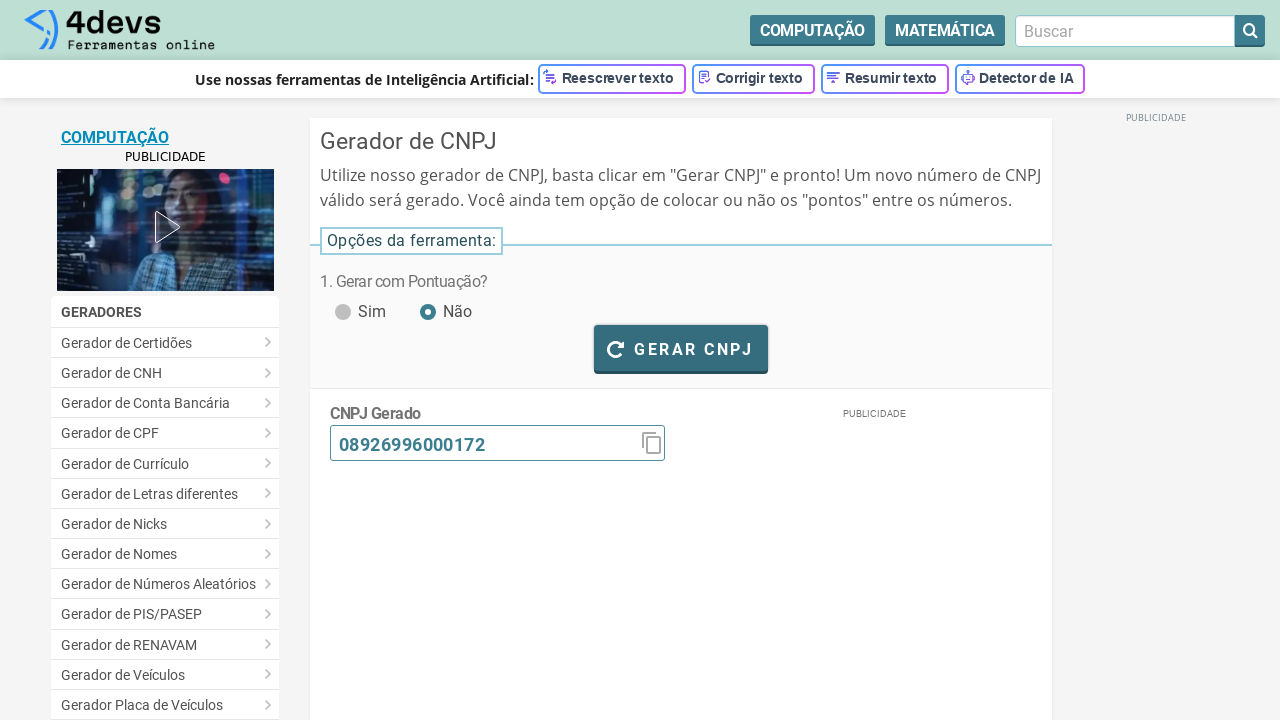

Verified CNPJ text is not None
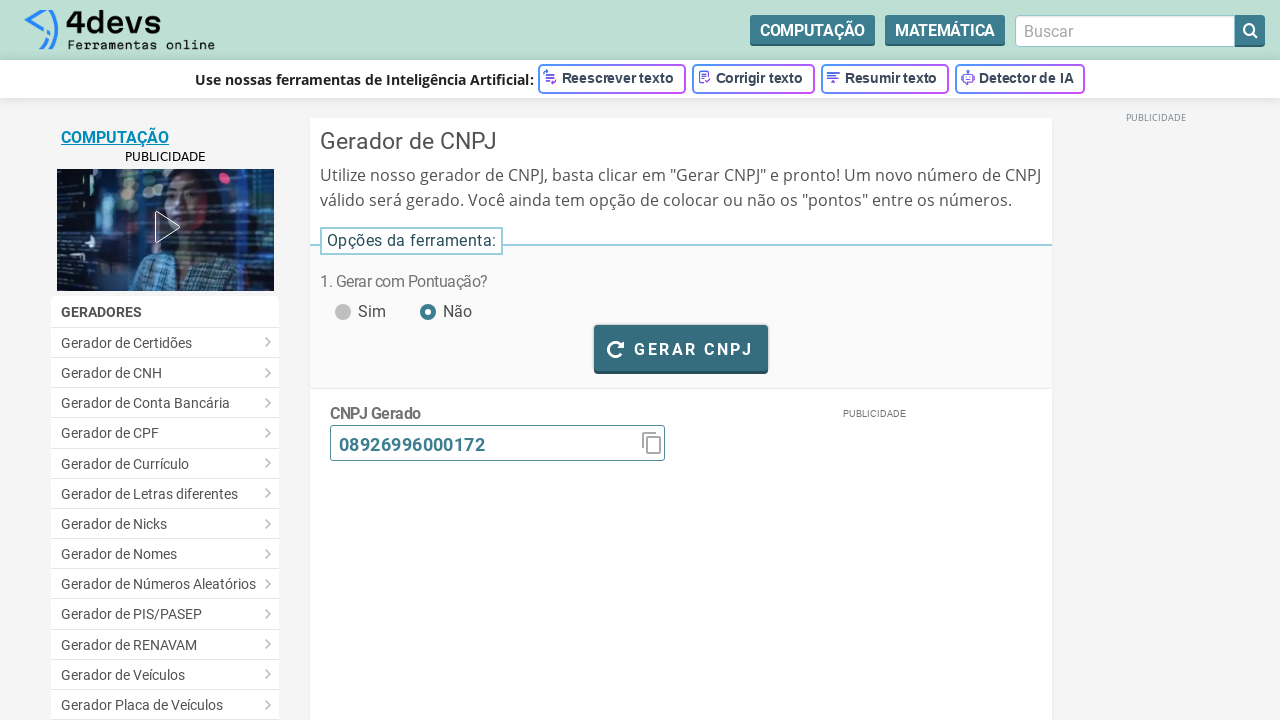

Verified generated CNPJ matches expected format without mask (8 digits, 000, 1-2, 2 digits)
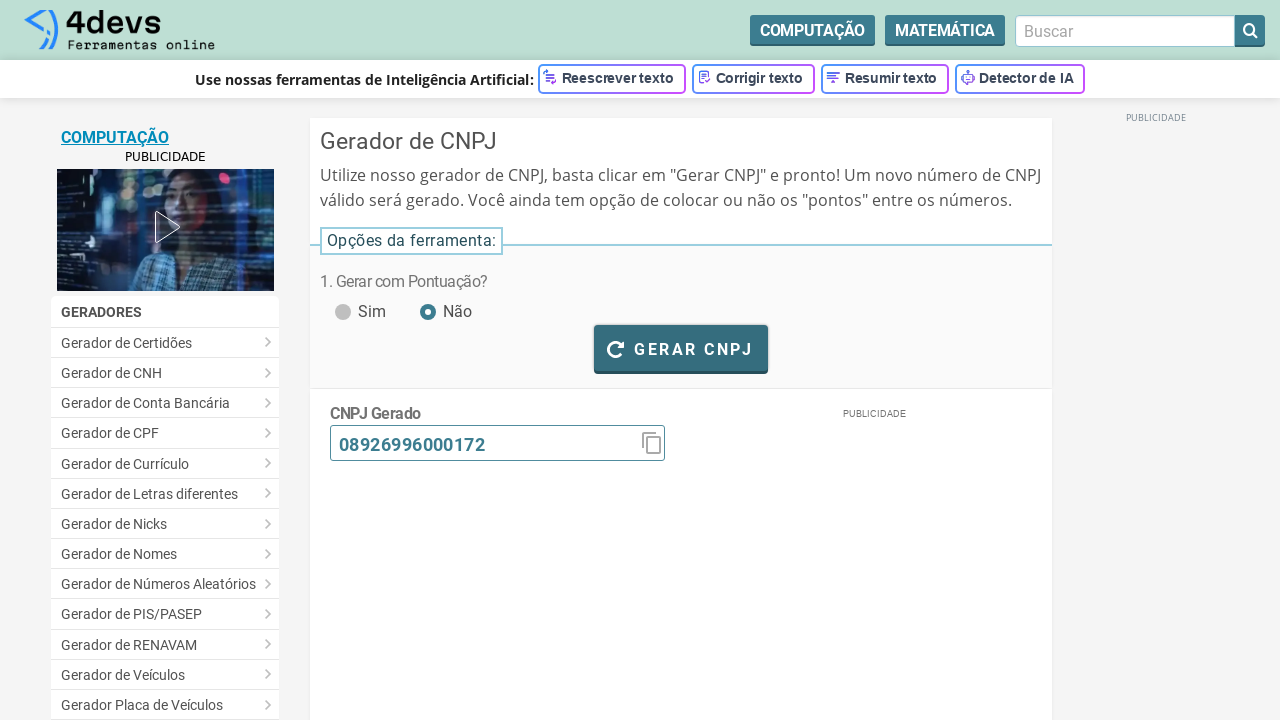

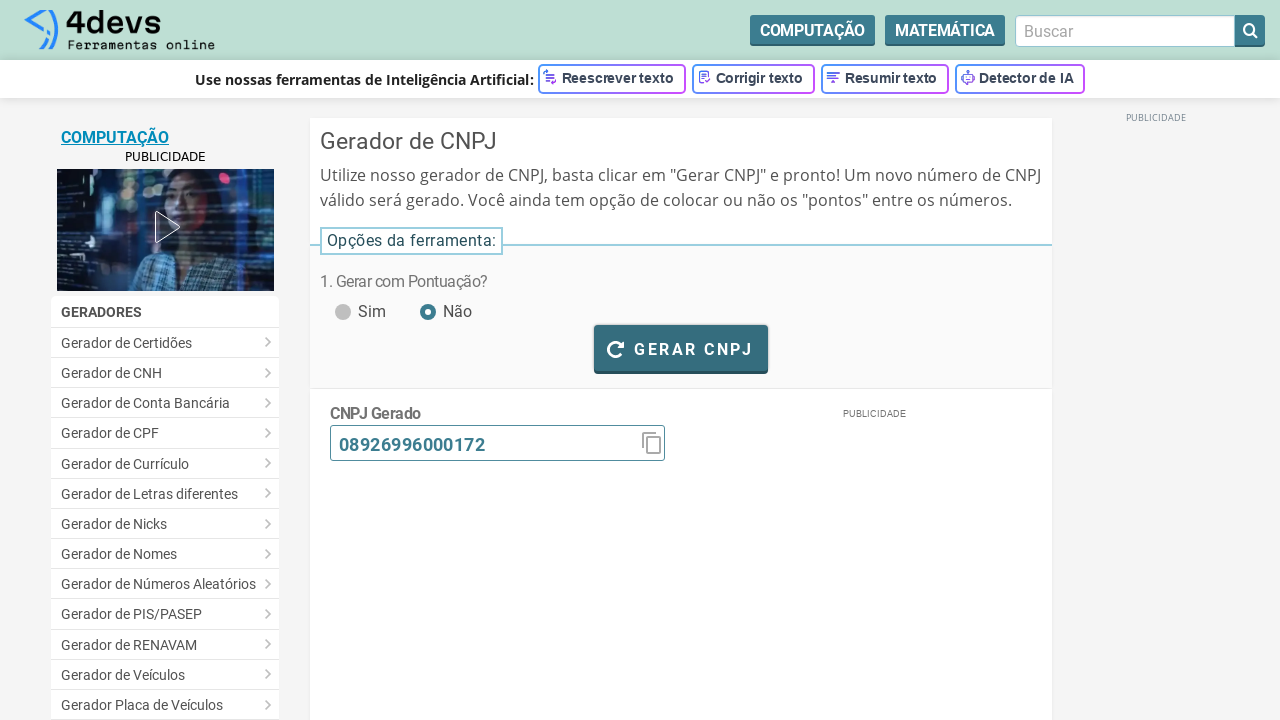